Tests a practice registration form by filling out personal information (name, email, phone, date of birth), selecting subjects and hobbies, entering address details with state/city dropdowns, and verifying the submitted data in a confirmation modal.

Starting URL: https://demoqa.com/automation-practice-form

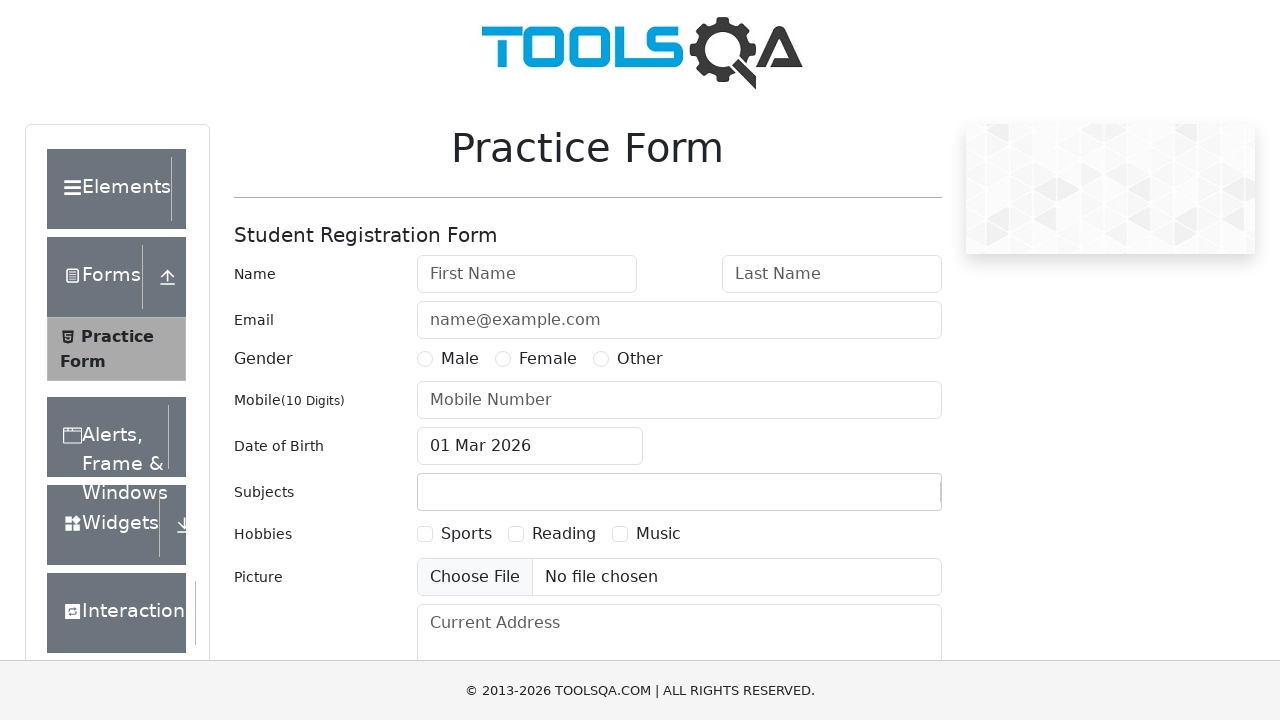

Removed fixed banner advertisement if present
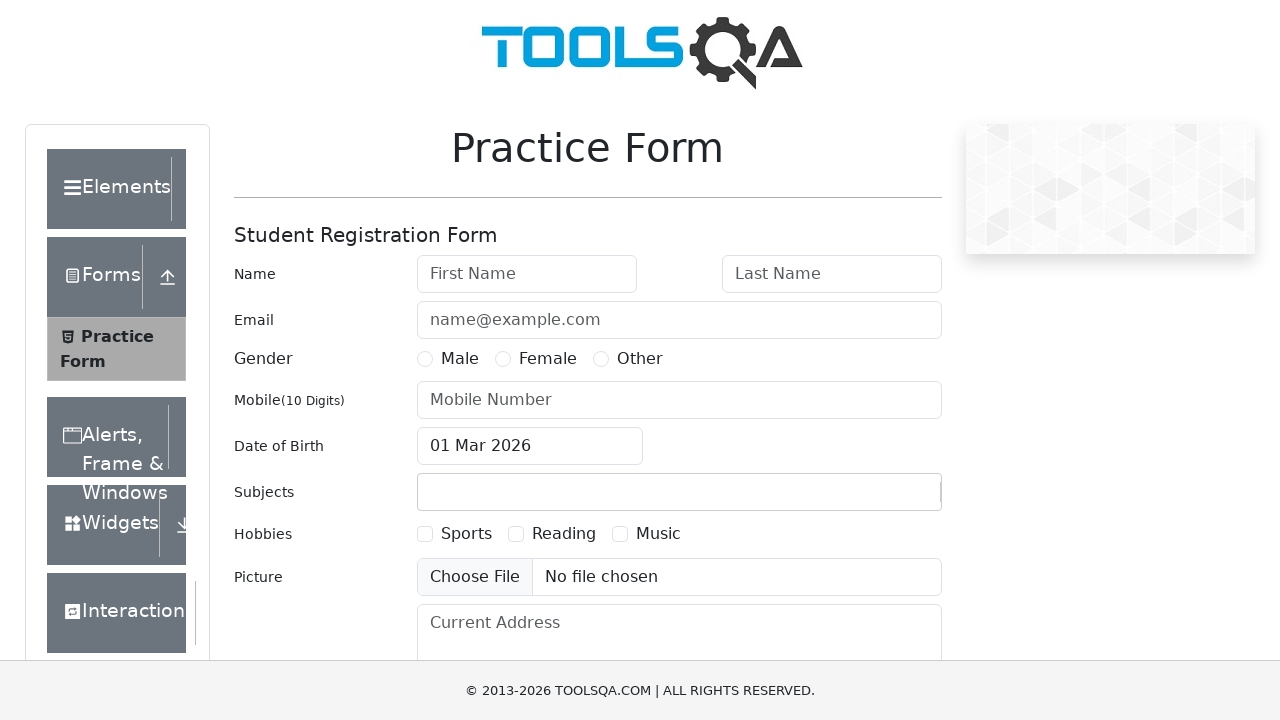

Removed right side advertisement if present
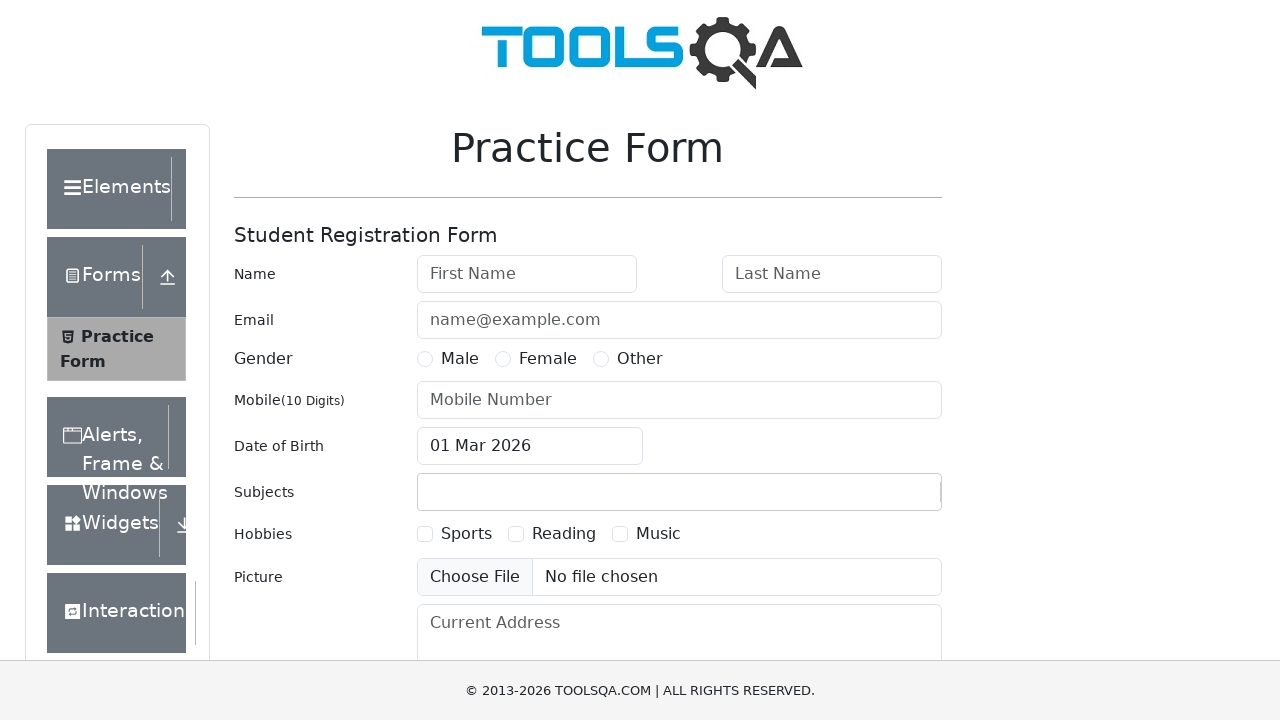

Filled first name field with 'Bed' on #firstName
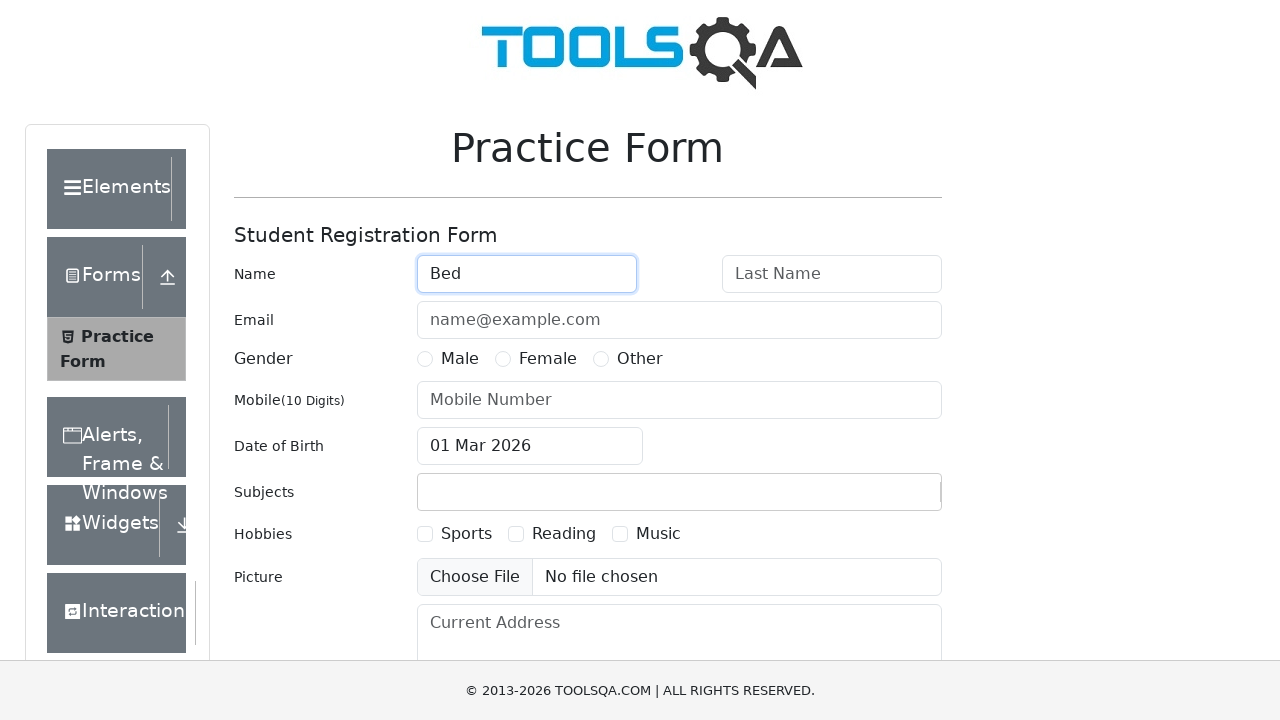

Filled last name field with 'Tester' on #lastName
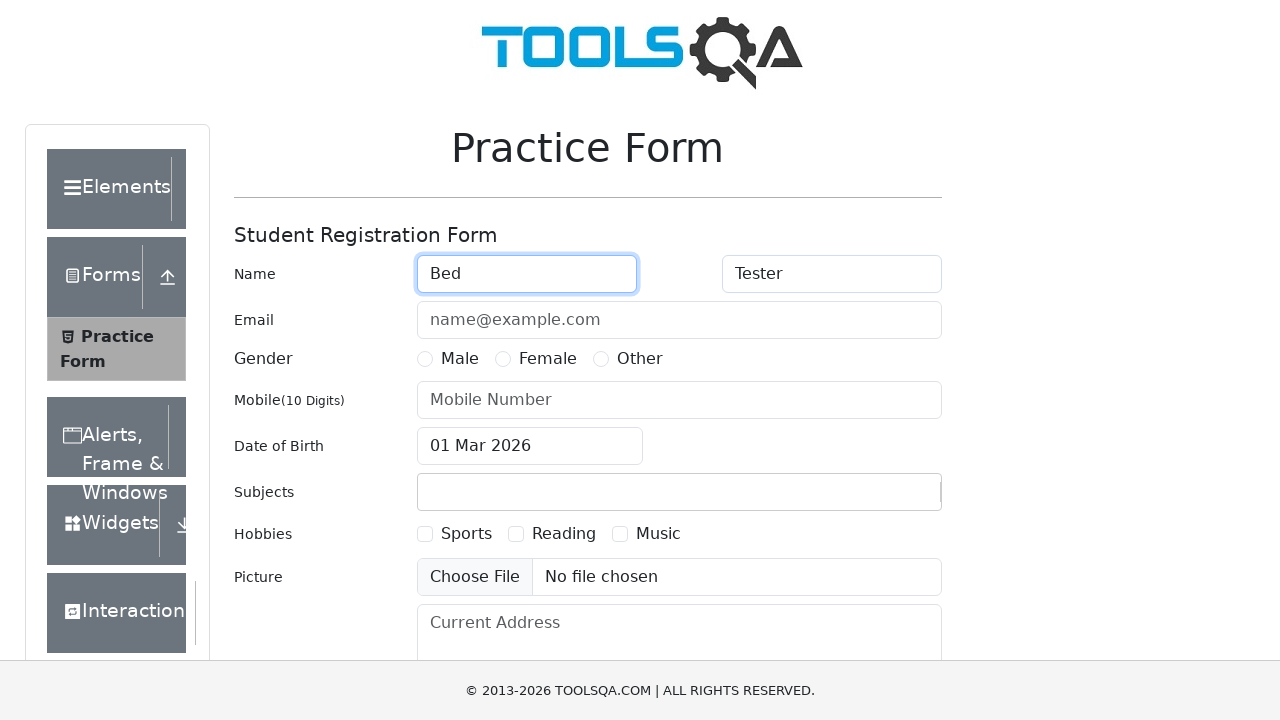

Filled email field with 'bedtester001@gmail.com' on #userEmail
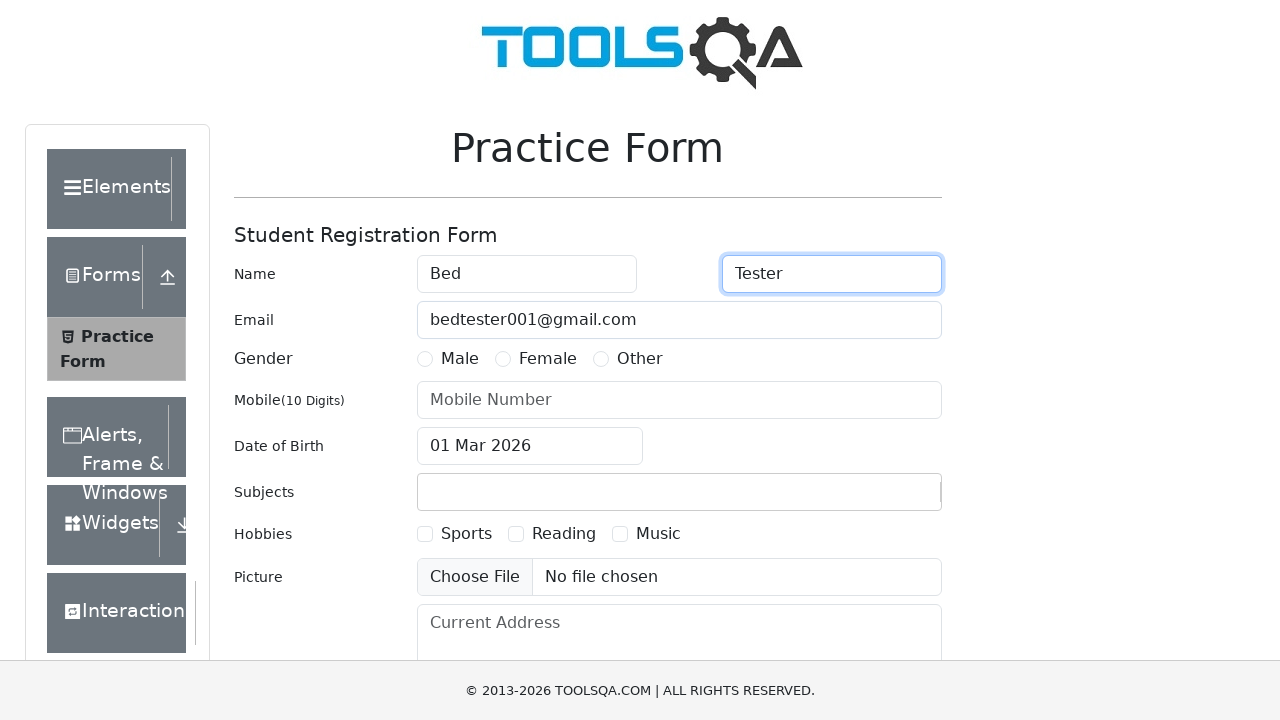

Selected gender option (radio button 3) at (640, 359) on [for=gender-radio-3]
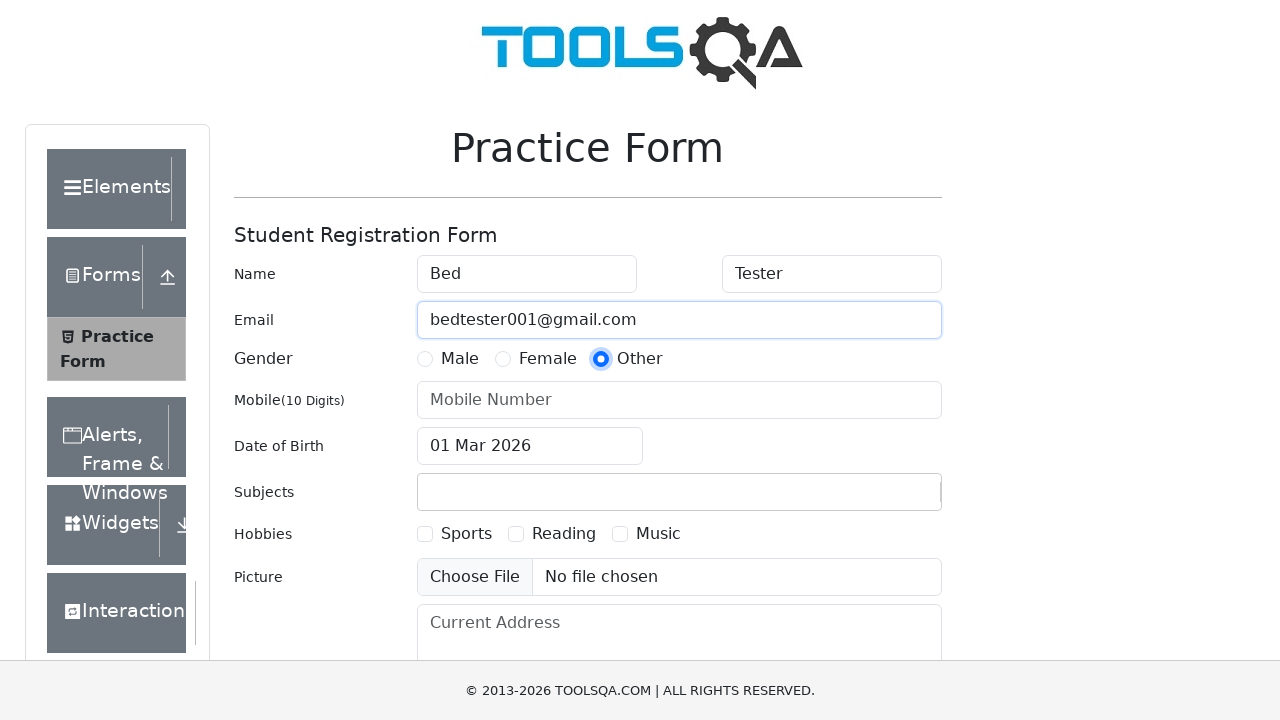

Filled phone number field with '9119119119' on #userNumber
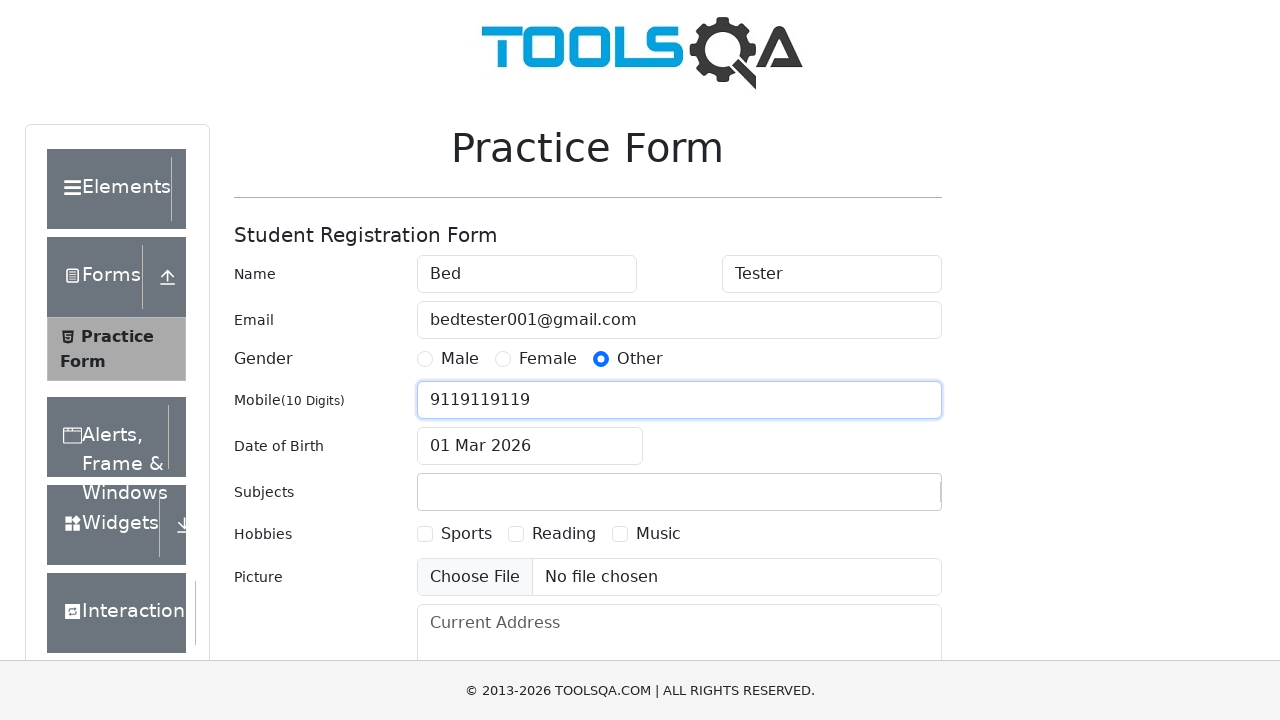

Clicked date of birth input field to open date picker at (530, 446) on #dateOfBirthInput
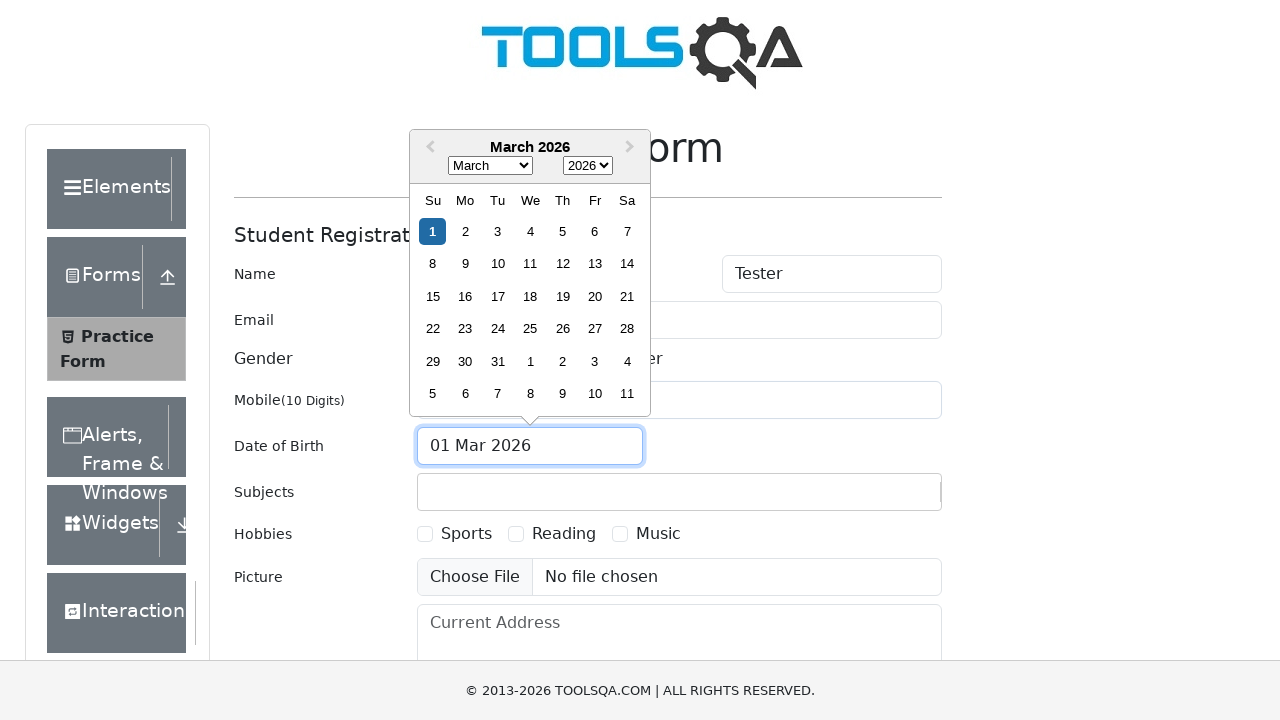

Selected month 2 (February) from date picker on .react-datepicker__month-select
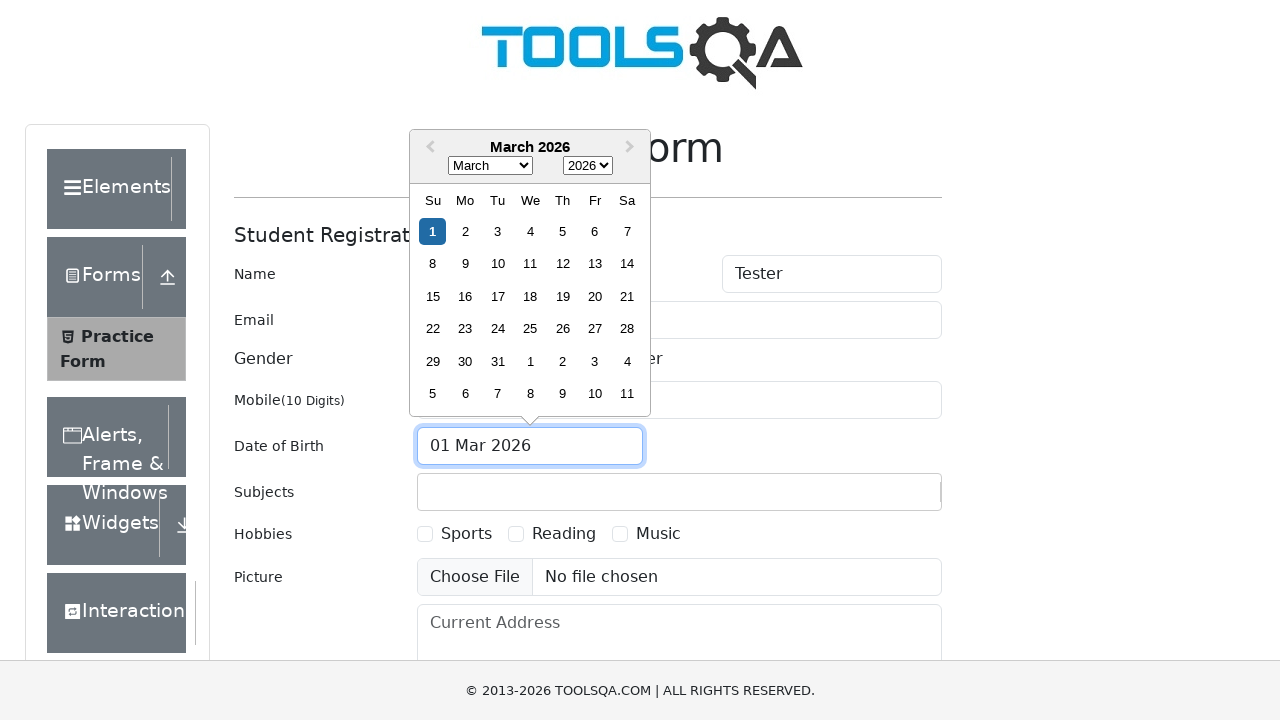

Selected year 1988 from date picker on .react-datepicker__year-select
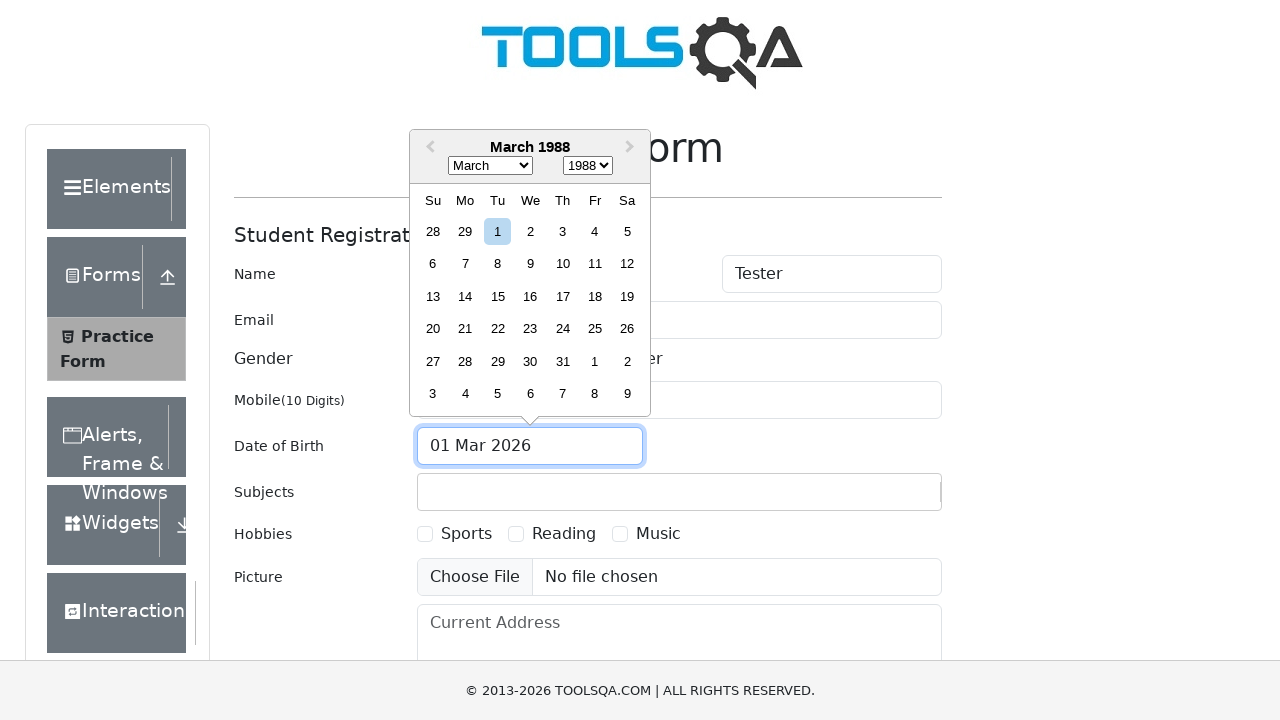

Selected day 01 from date picker (date of birth set to February 1, 1988) at (498, 231) on div.react-datepicker__day.react-datepicker__day--001:not(.react-datepicker__day-
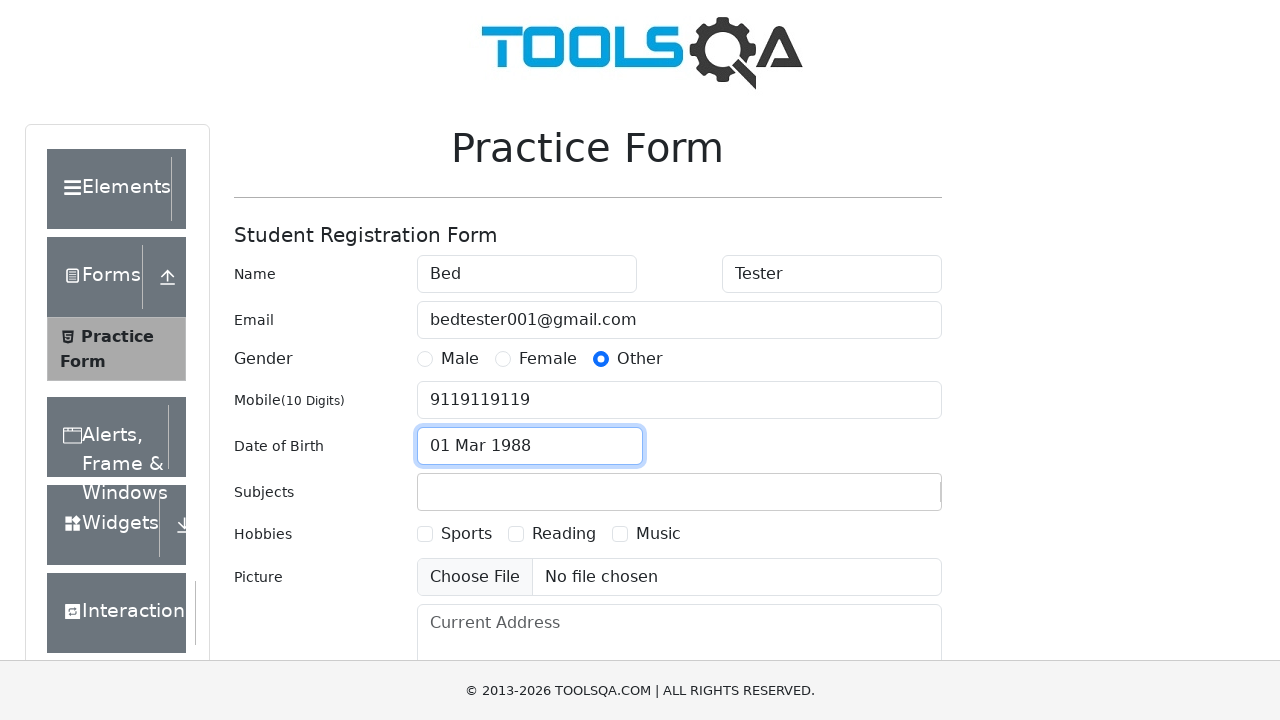

Filled subjects input field with 'English' on #subjectsInput
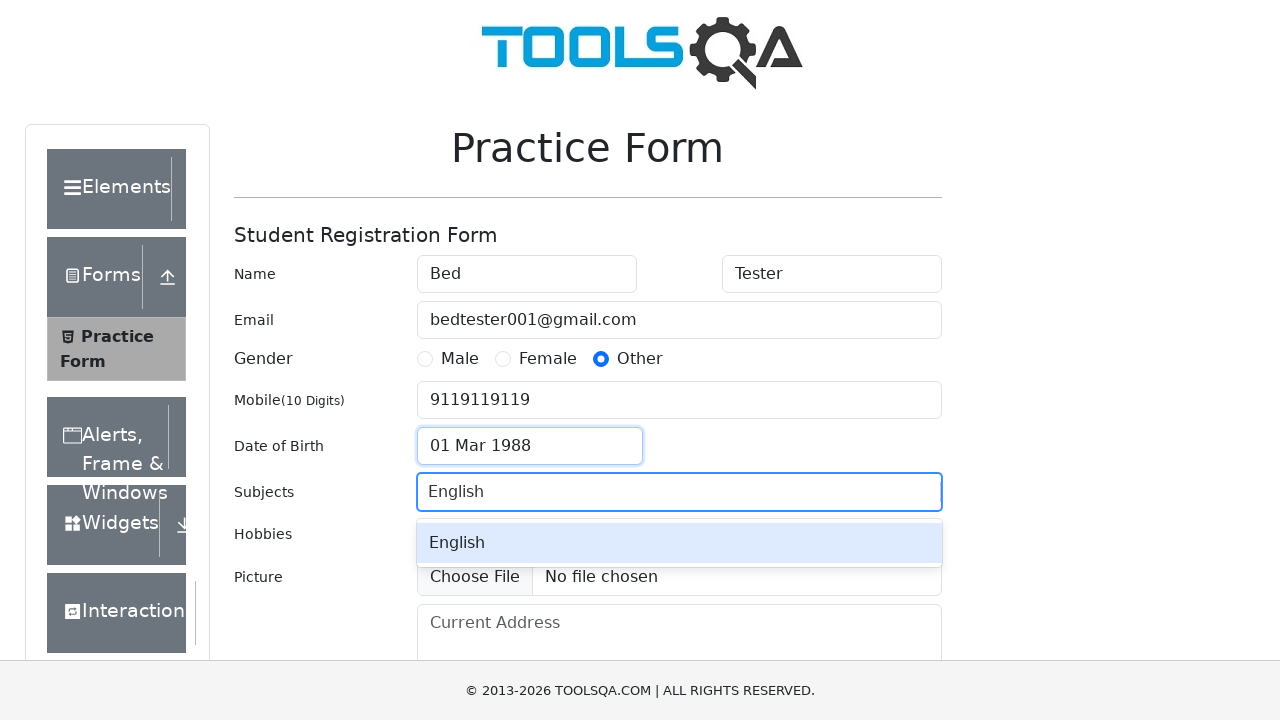

Pressed Enter to select 'English' subject on #subjectsInput
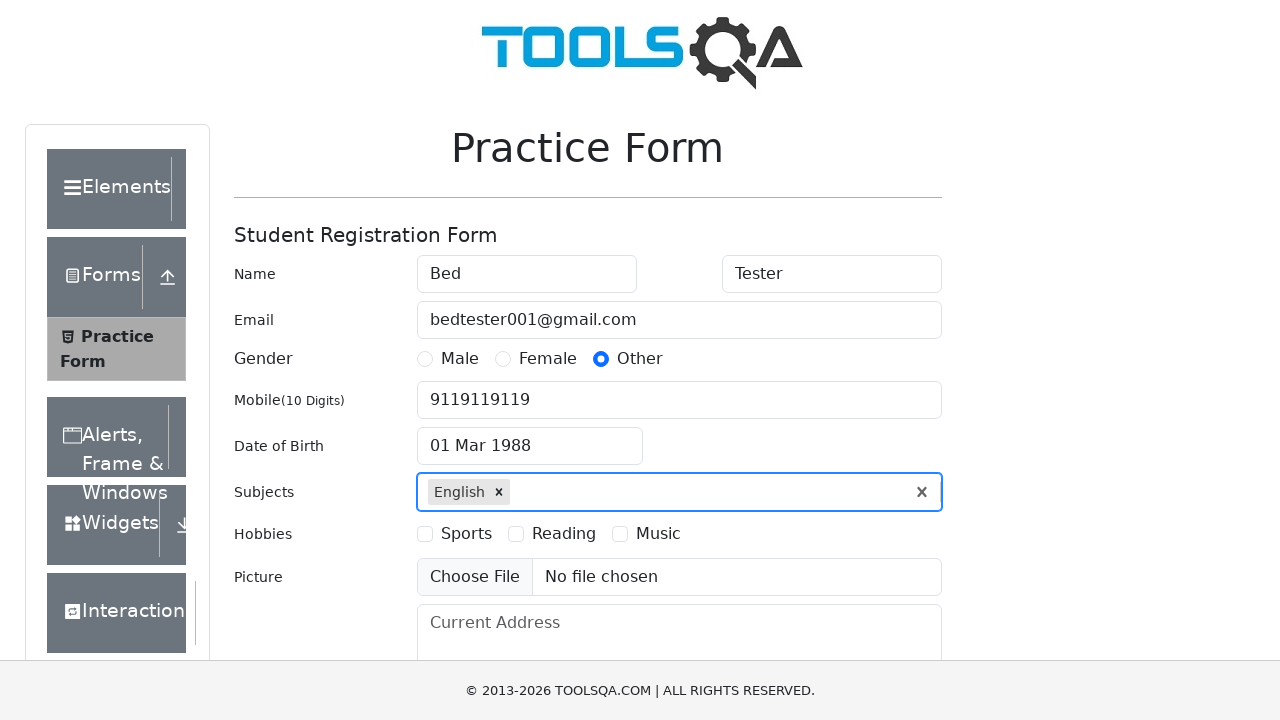

Selected hobby checkbox 1 at (466, 534) on [for="hobbies-checkbox-1"]
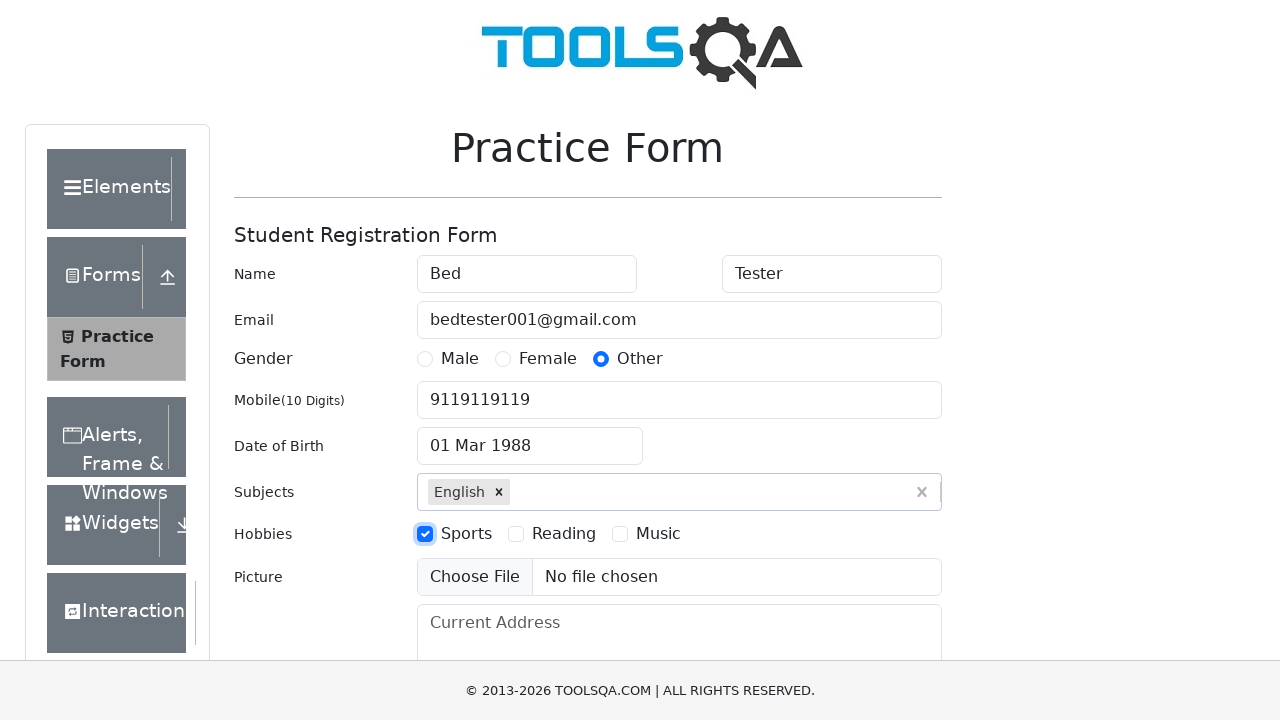

Filled current address field with 'New-York,15street,234apt' on #currentAddress
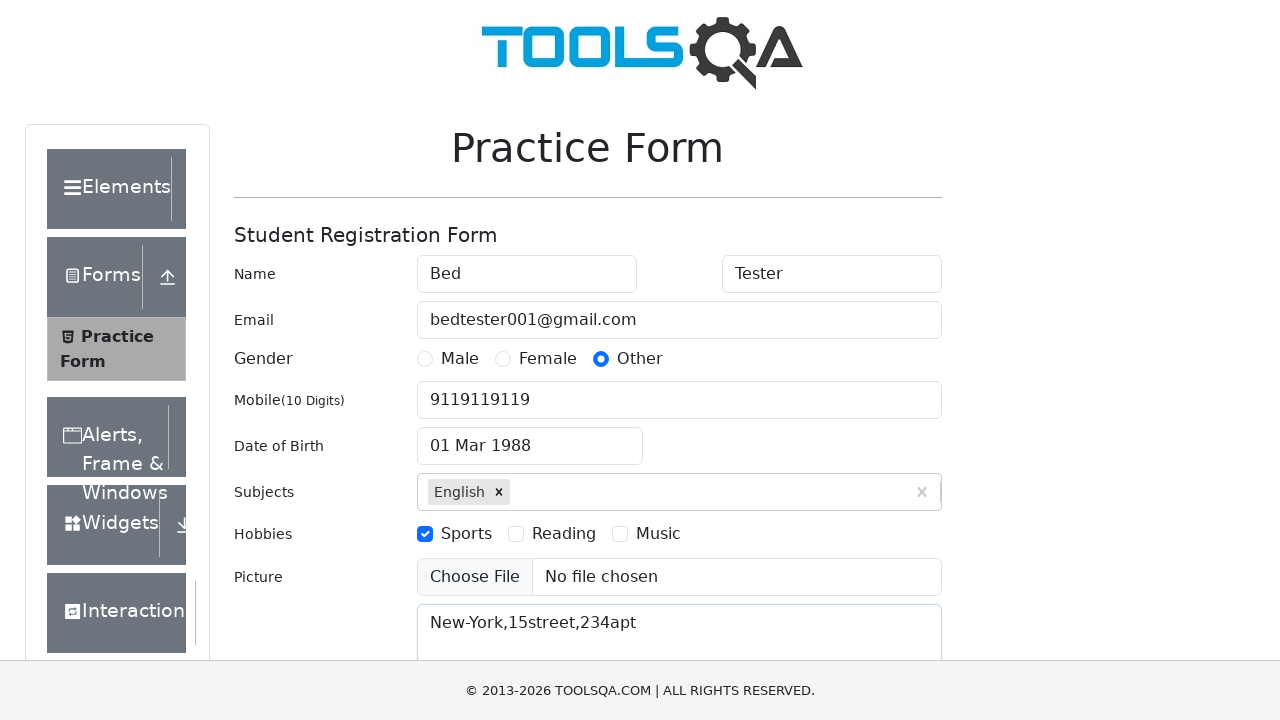

Clicked state dropdown to open options at (527, 437) on #state
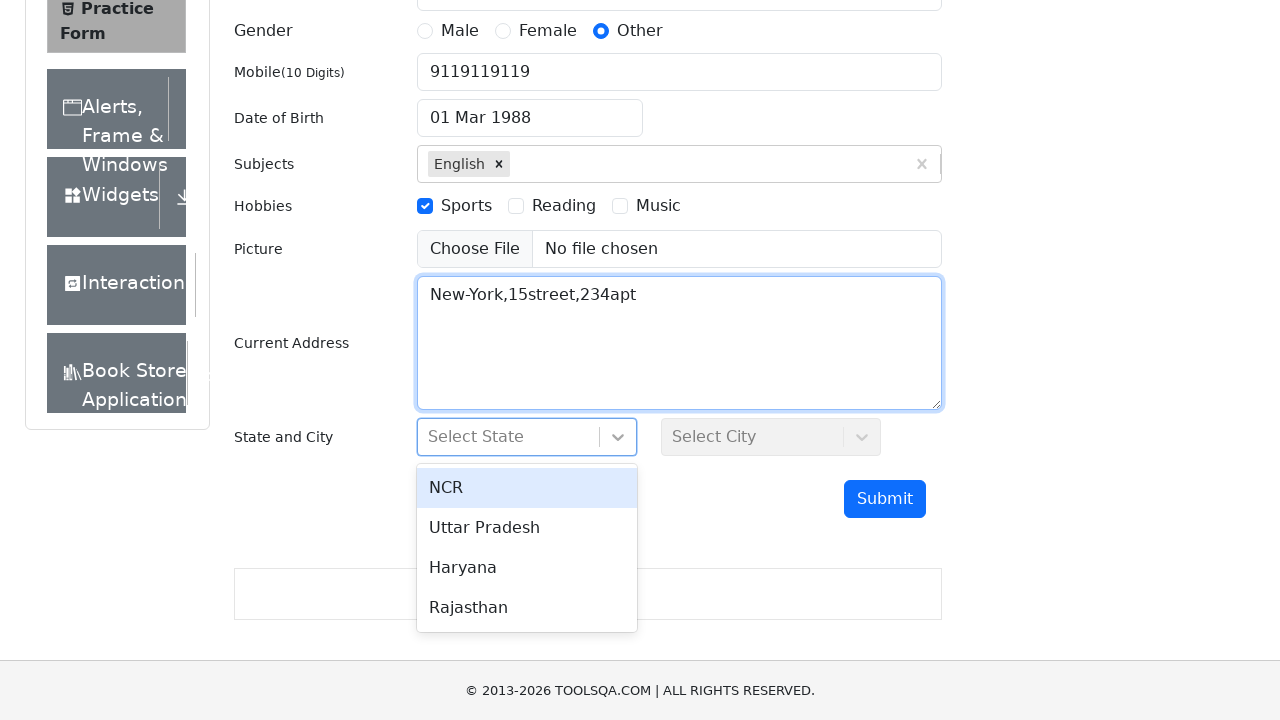

Selected state option 1 from dropdown at (527, 528) on #react-select-3-option-1
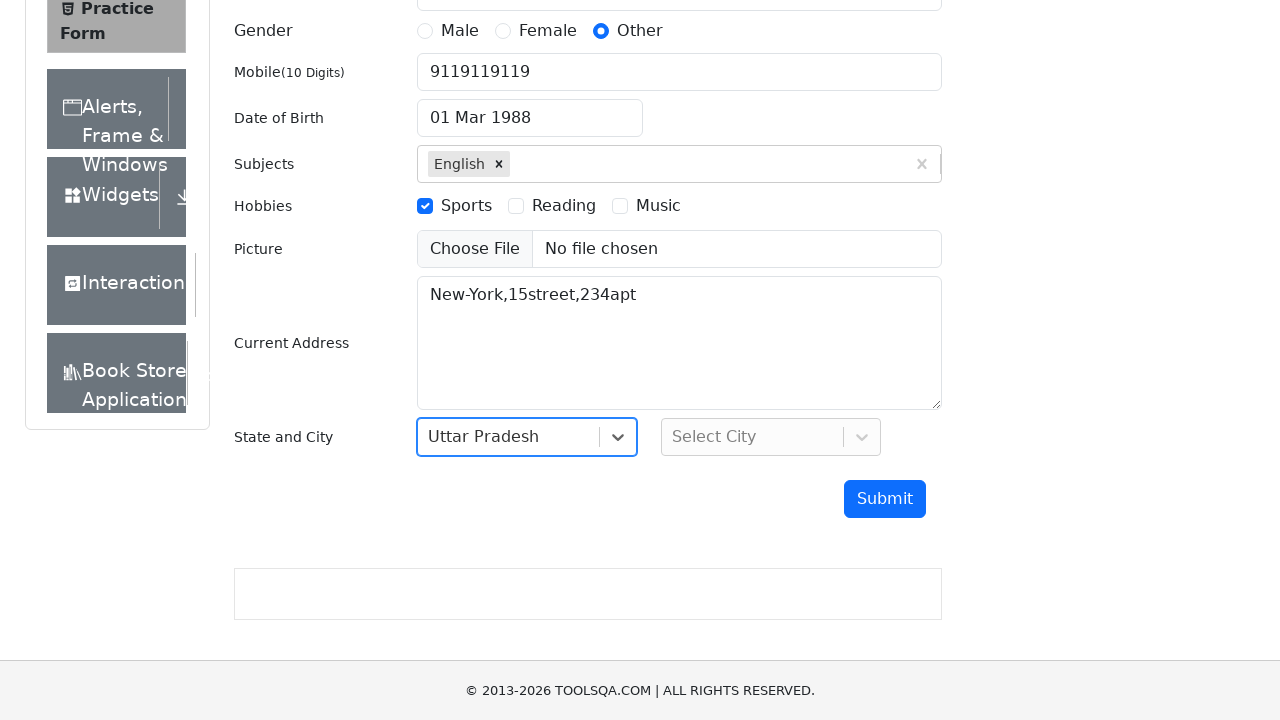

Clicked city dropdown to open options at (771, 437) on #city
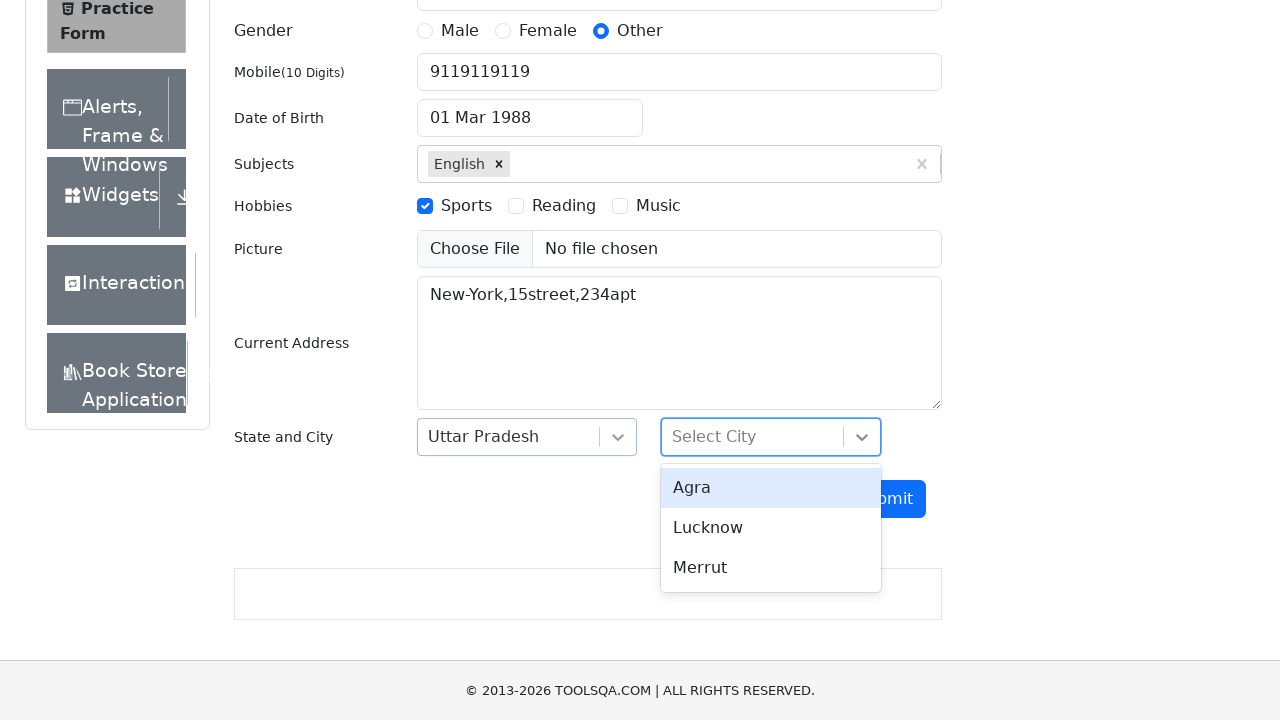

Selected city option 0 from dropdown at (771, 488) on #react-select-4-option-0
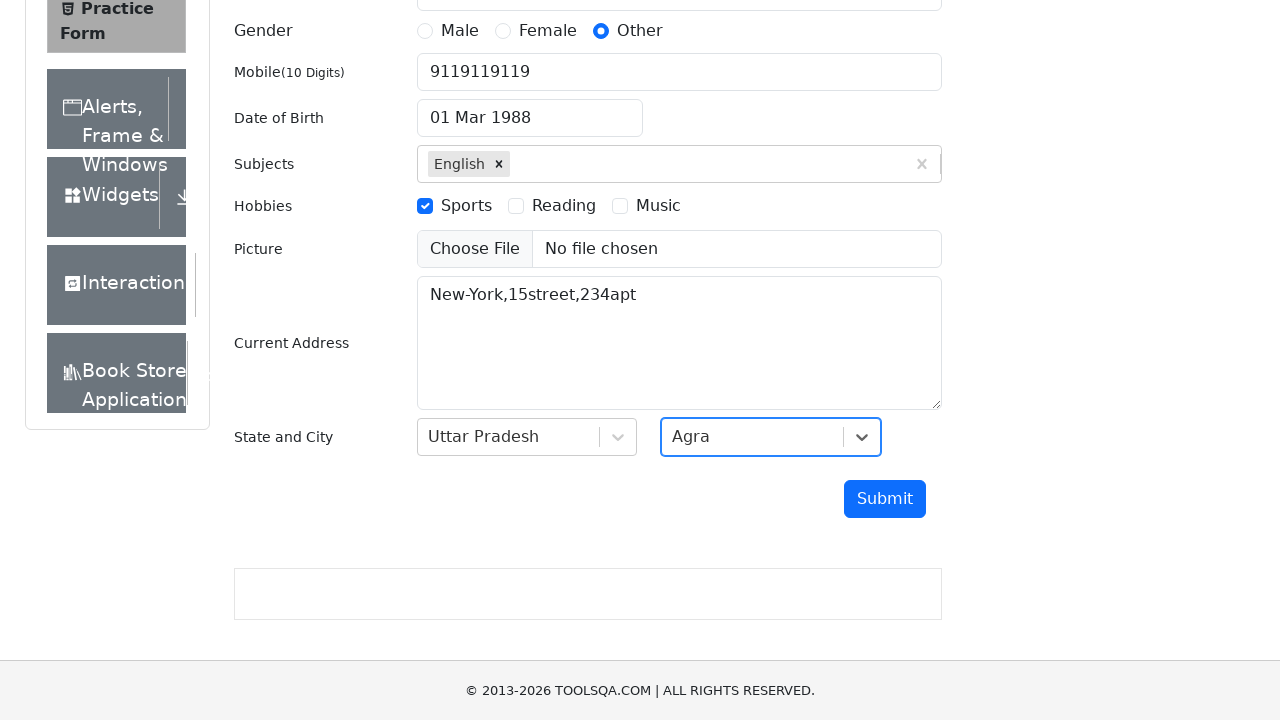

Clicked submit button to submit the registration form at (885, 499) on #submit
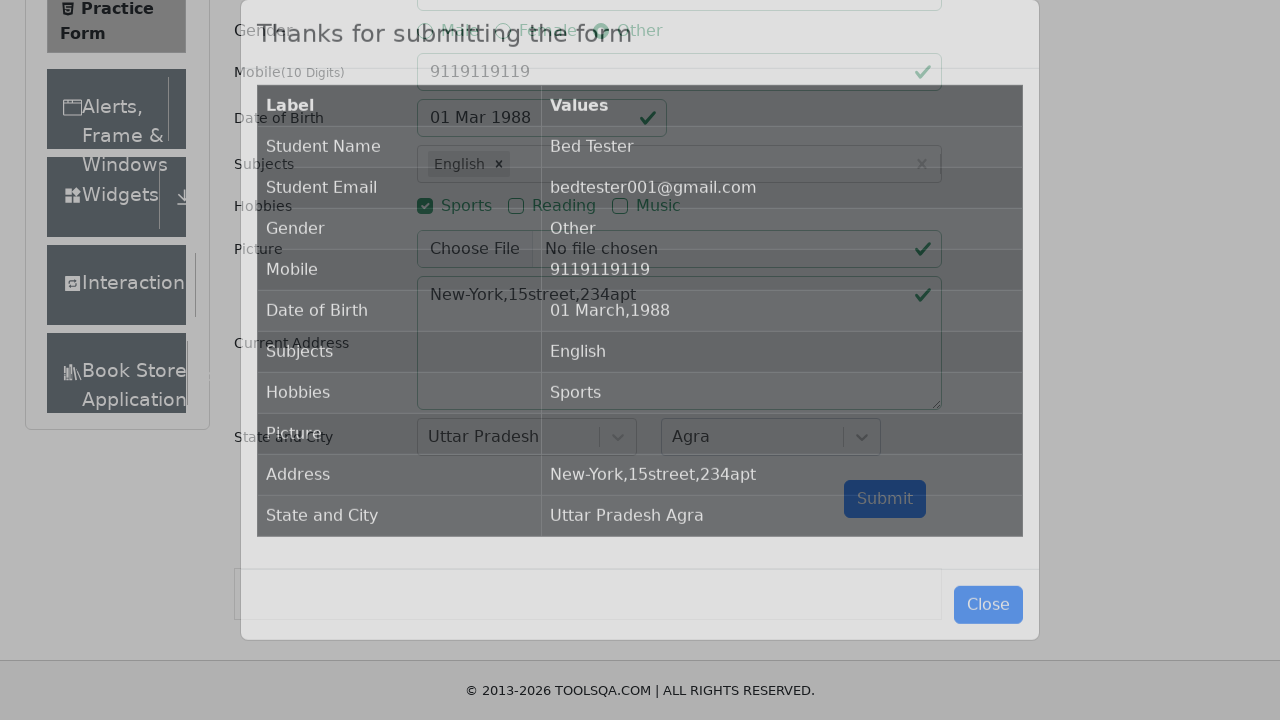

Confirmation modal appeared with submitted data
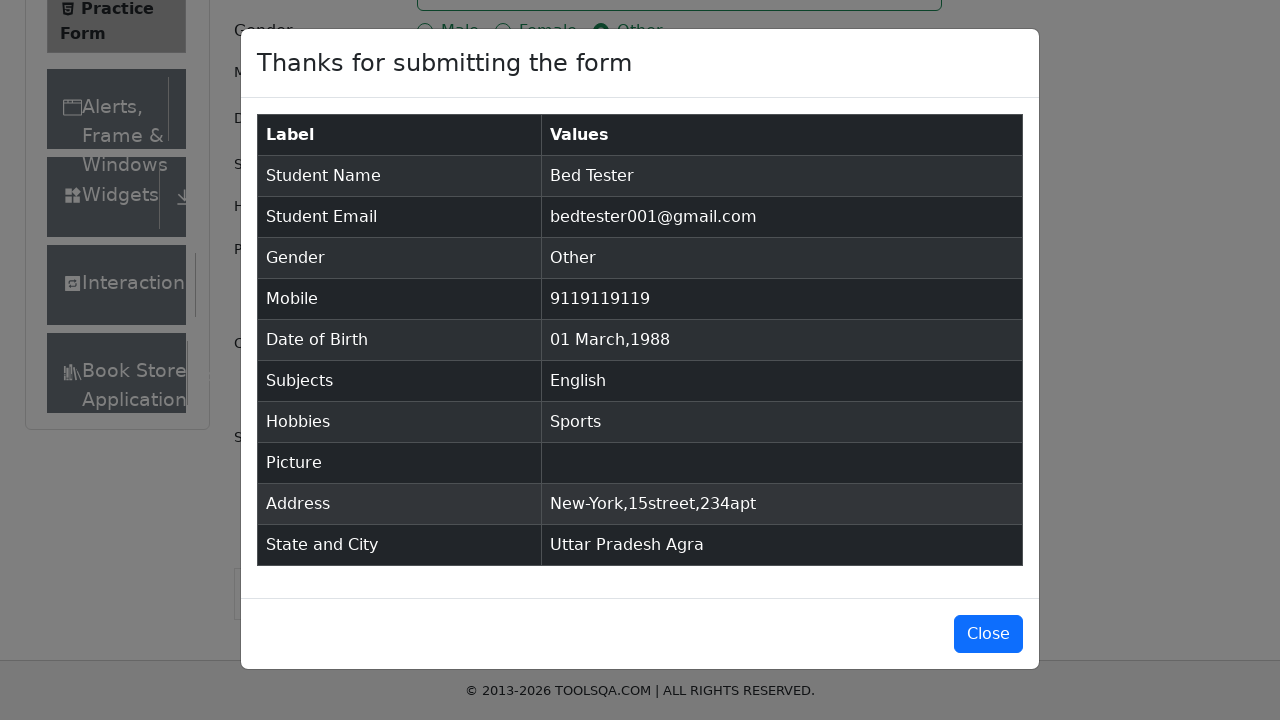

Clicked close button to dismiss confirmation modal at (988, 634) on #closeLargeModal
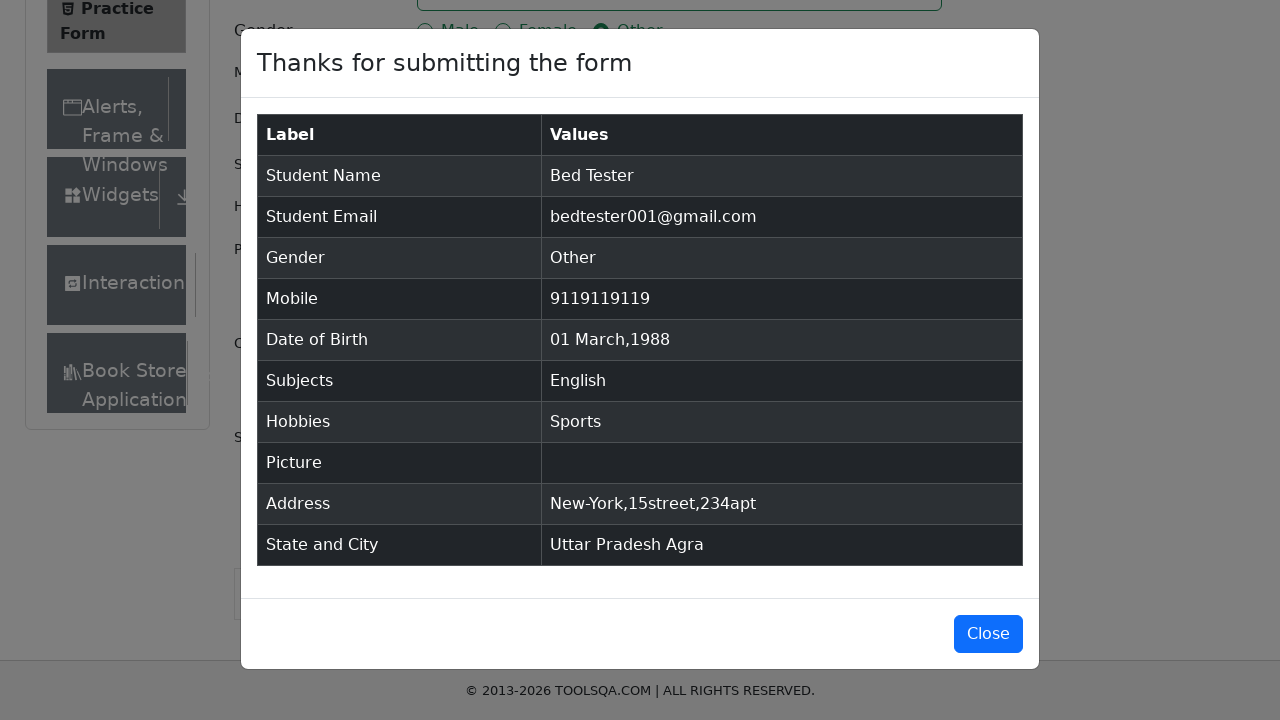

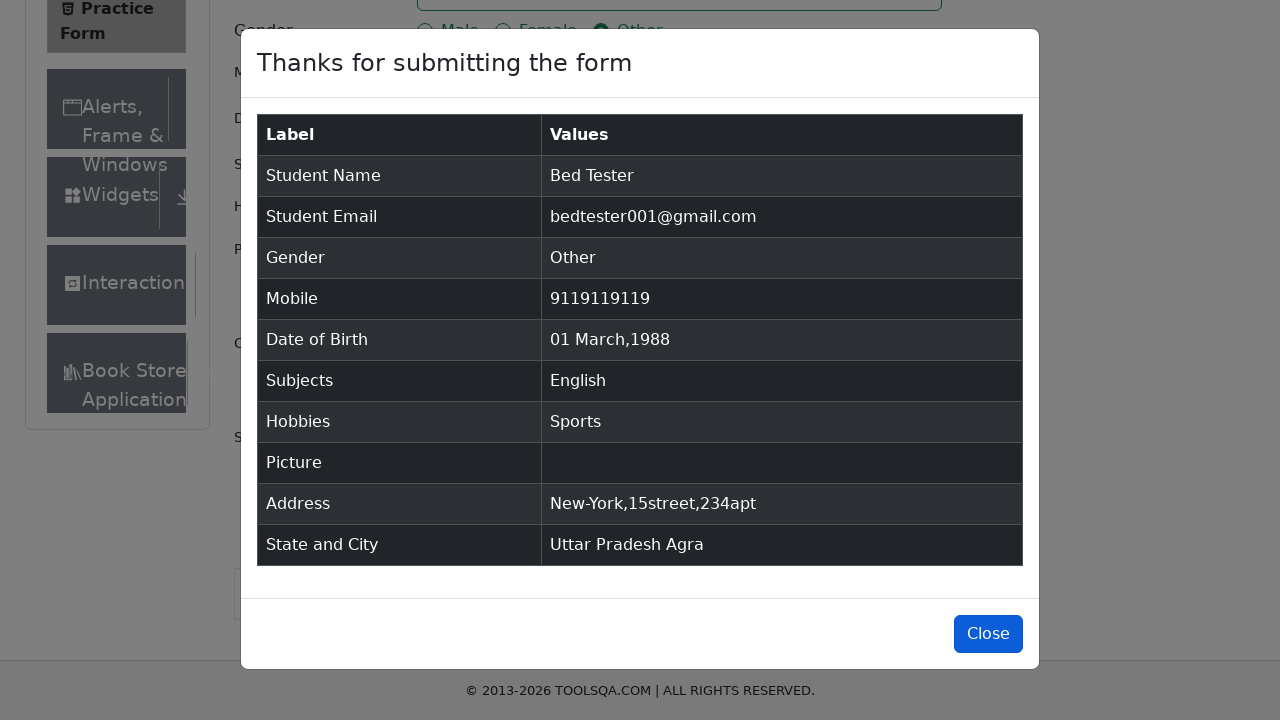